Tests file download functionality by clicking on a file link and verifying the download completes

Starting URL: https://the-internet.herokuapp.com/download

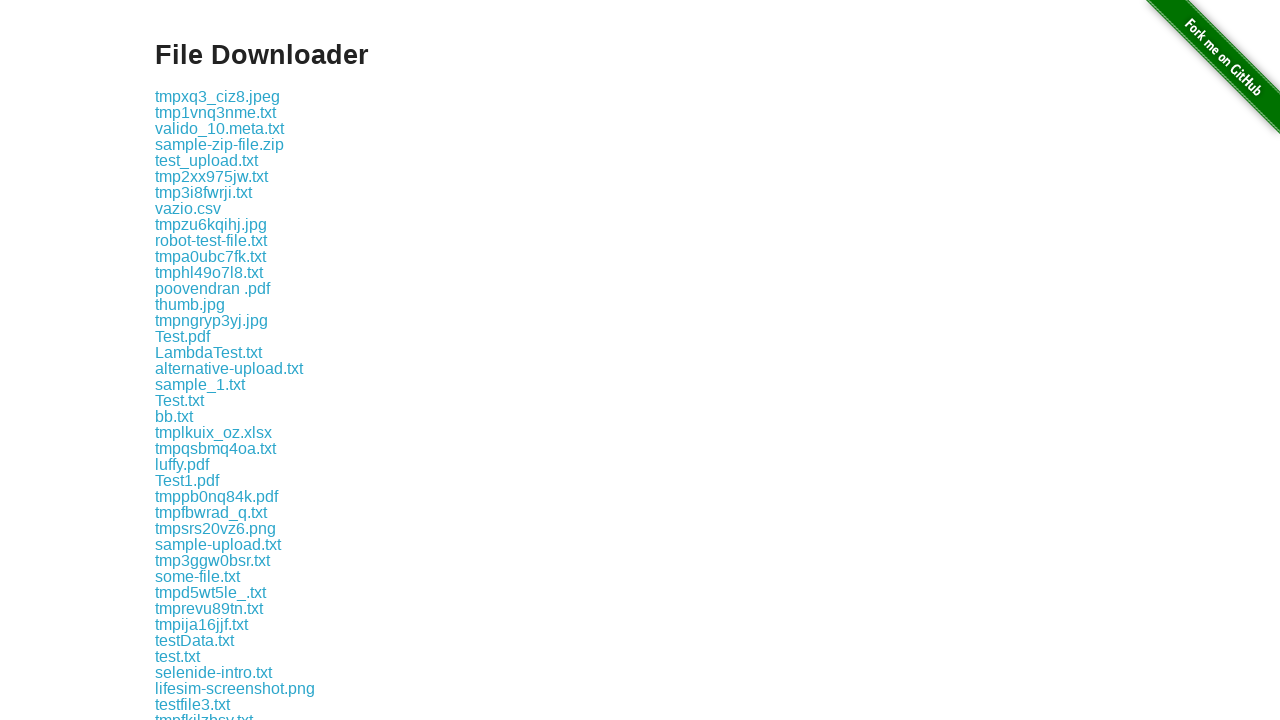

Navigated to file download page
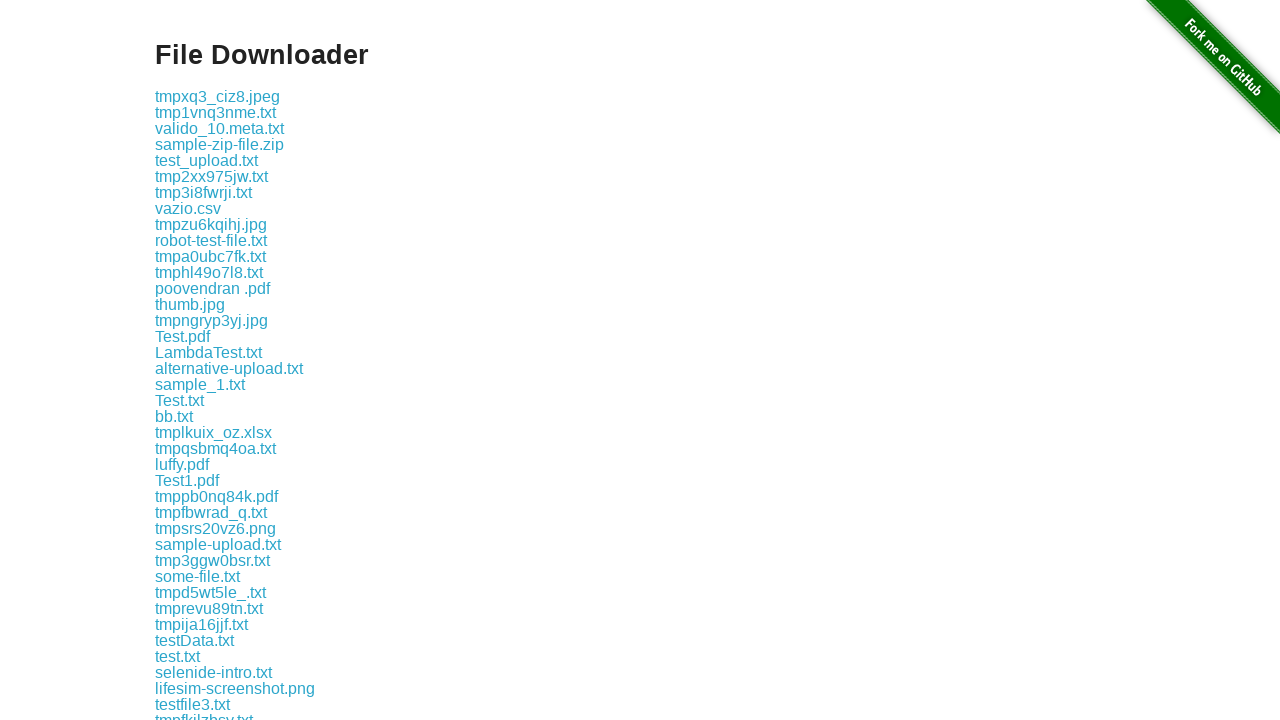

Clicked on some-file.txt link at (198, 576) on xpath=//a[text()='some-file.txt']
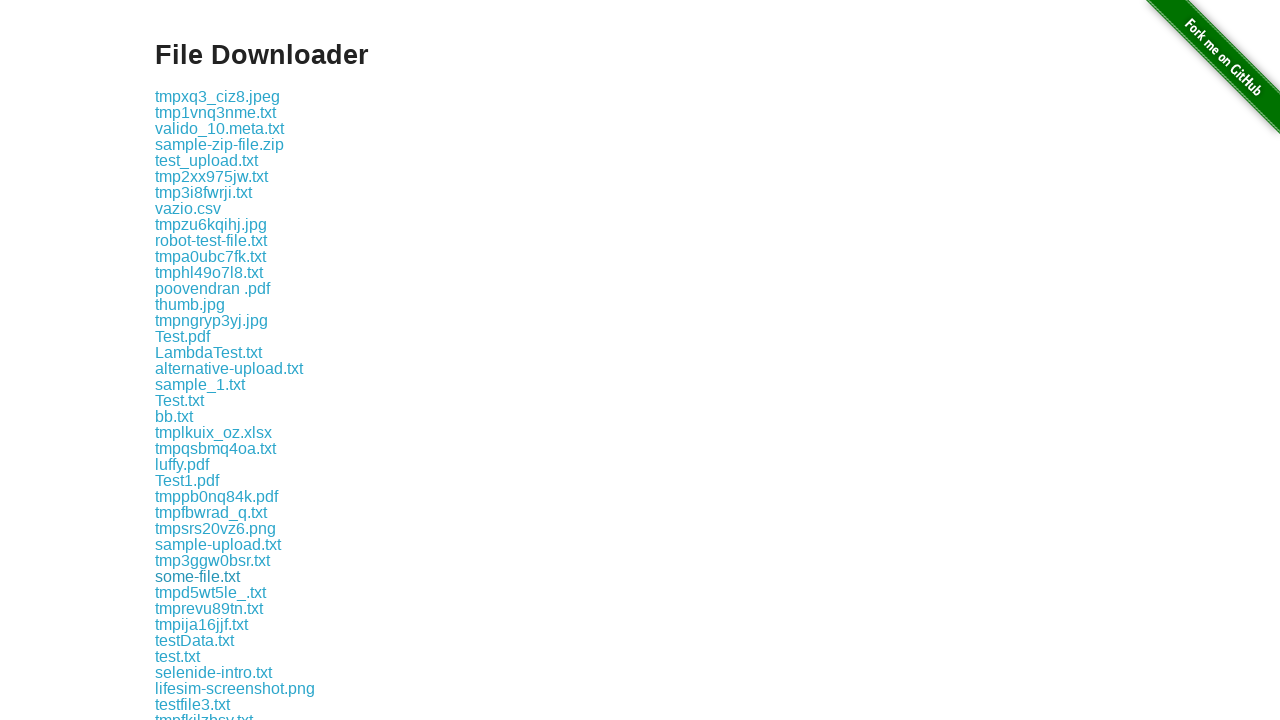

Initiated file download and waited for completion at (198, 576) on xpath=//a[text()='some-file.txt']
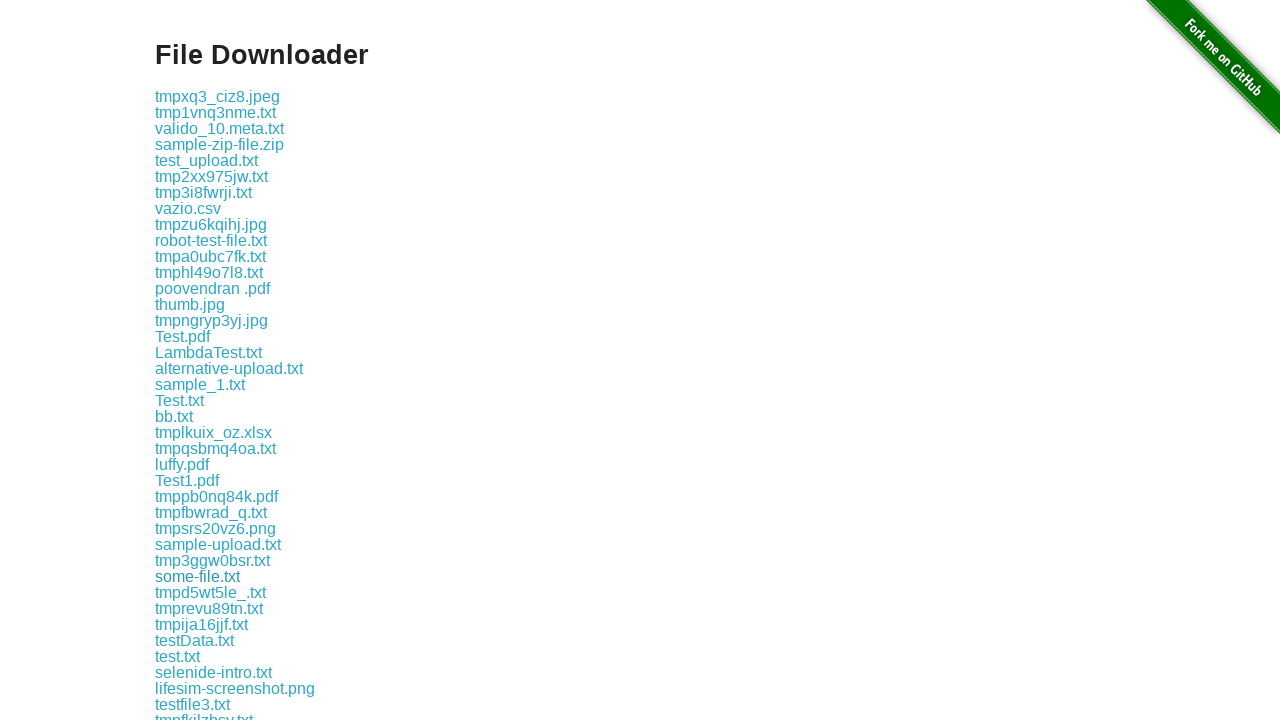

Retrieved download object
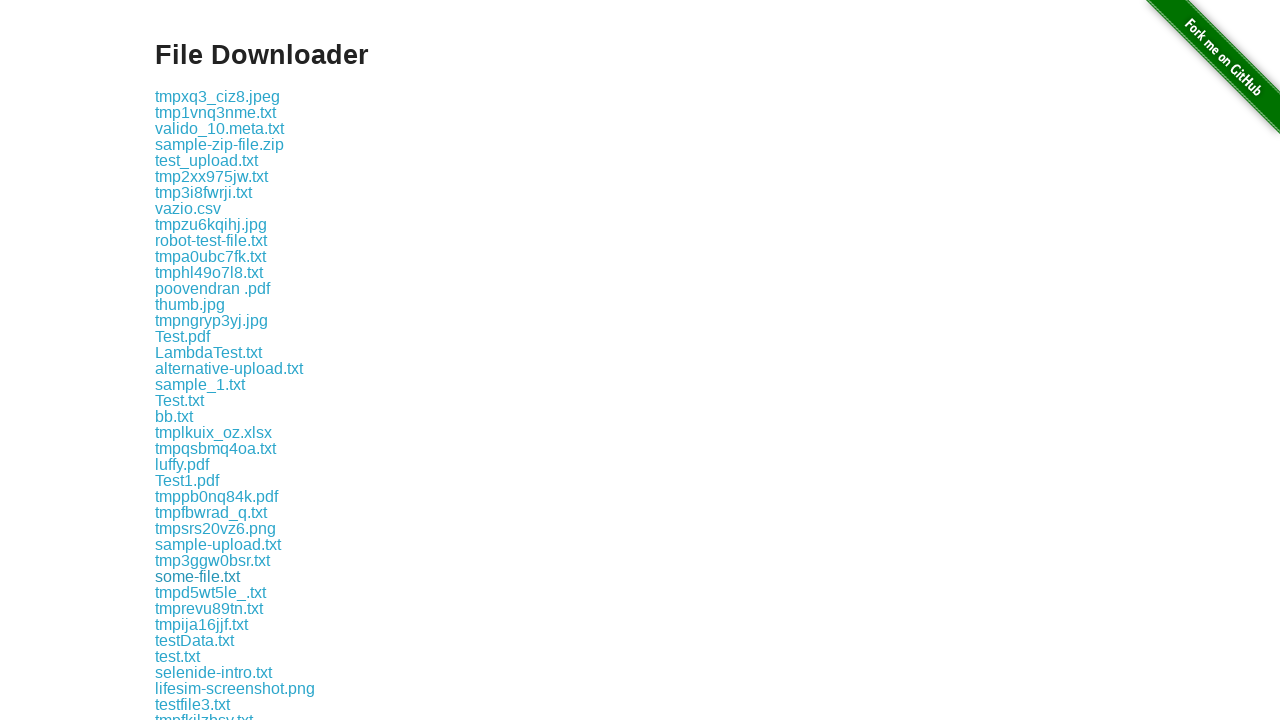

Verified download completed successfully with no errors
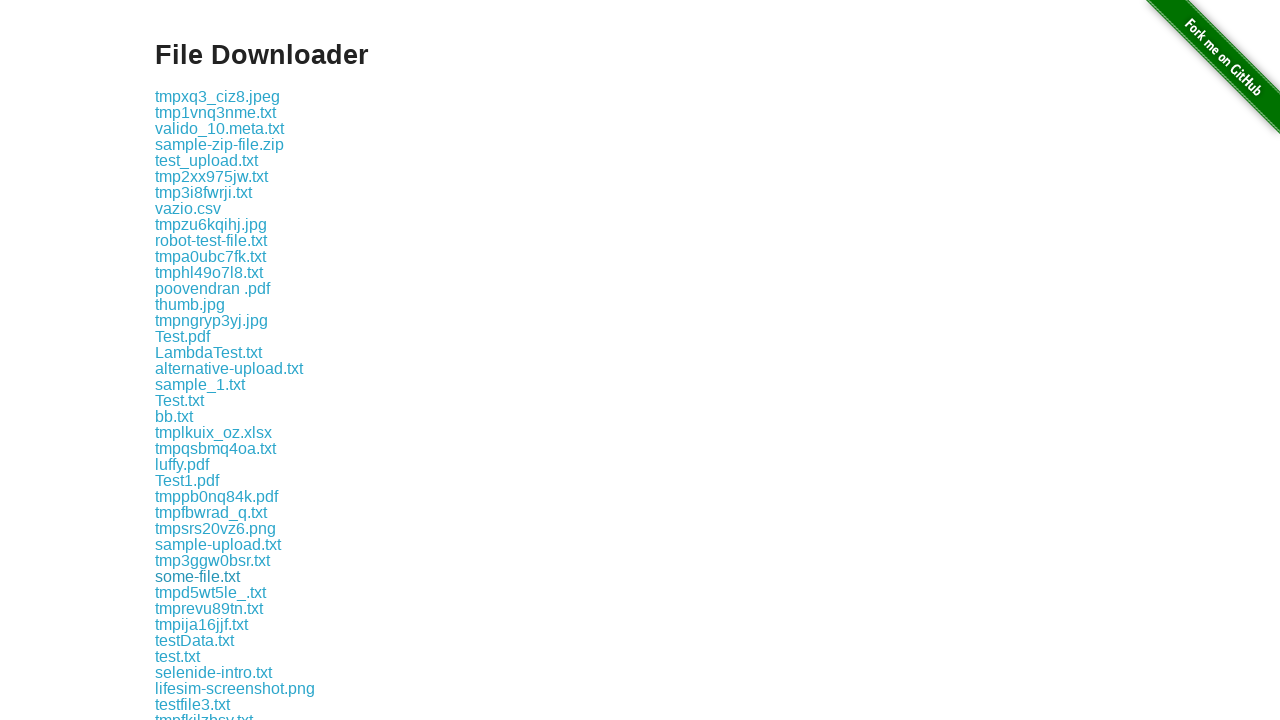

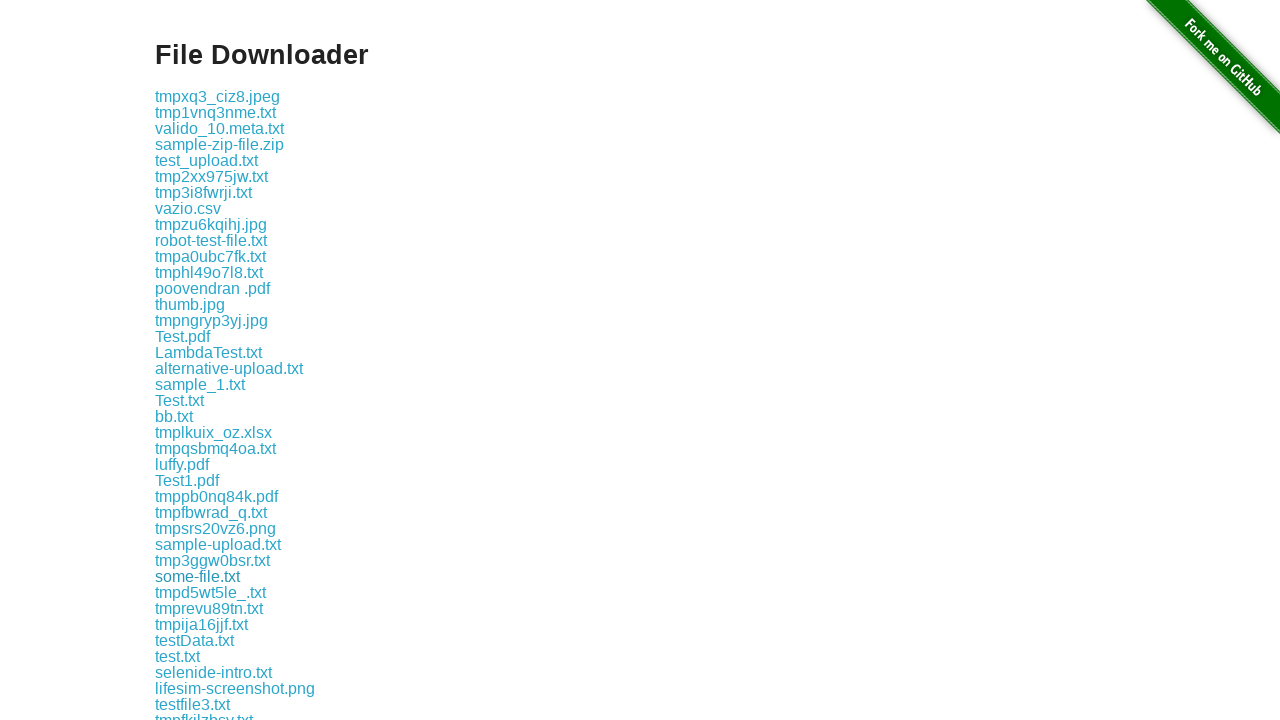